Solves a math problem by extracting a value from an element attribute, calculating the result, and submitting the form with checkboxes

Starting URL: http://suninjuly.github.io/get_attribute.html

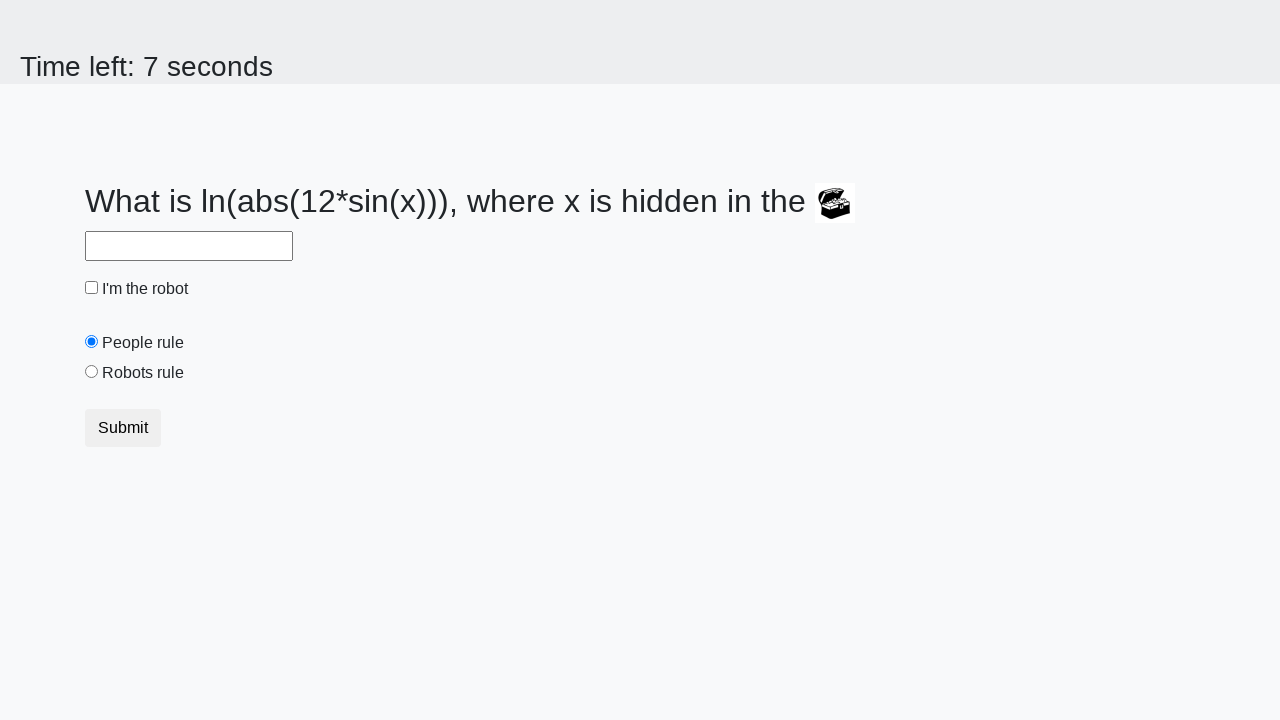

Located treasure element with ID 'treasure'
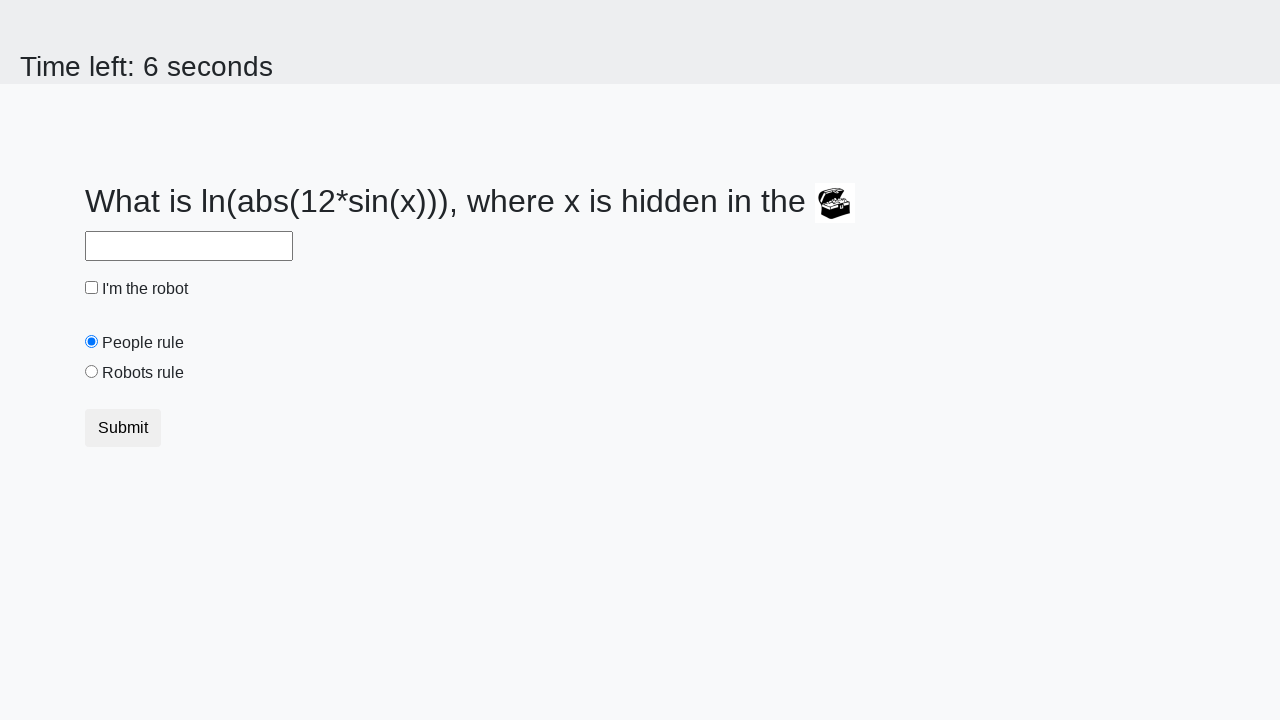

Extracted valuex attribute from treasure element: 294
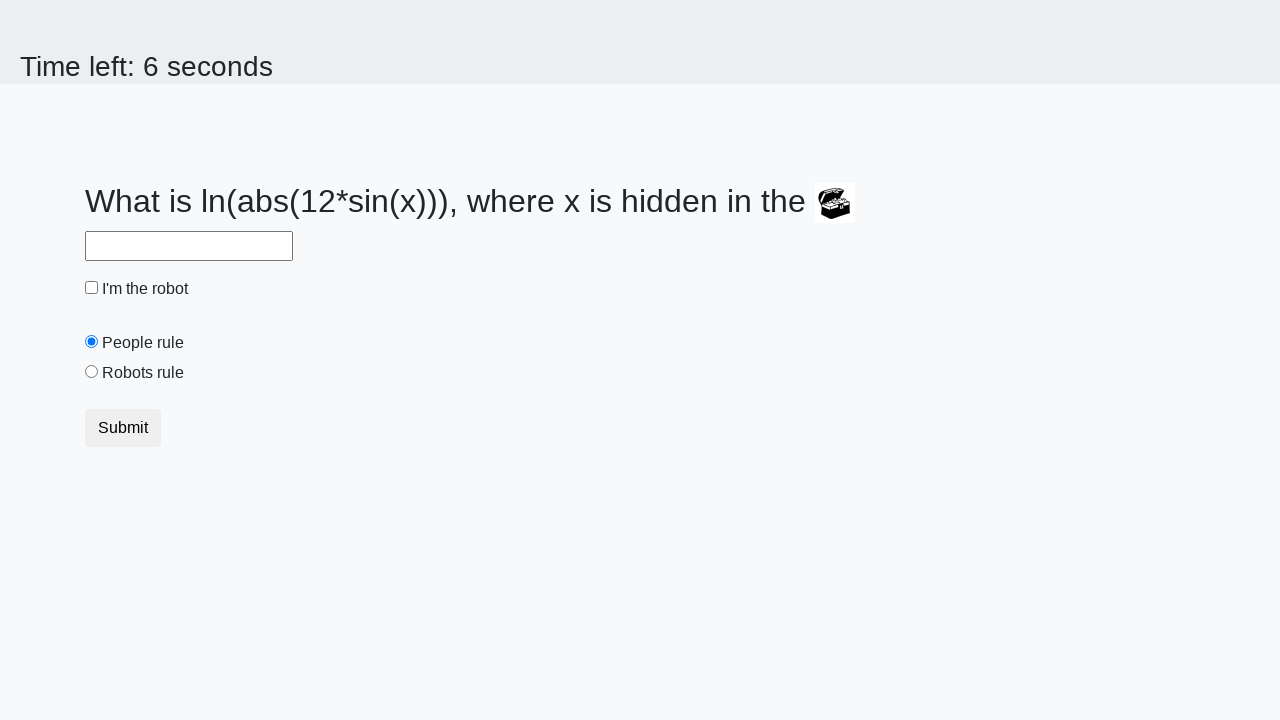

Calculated result using formula: y = 2.4504290590569813
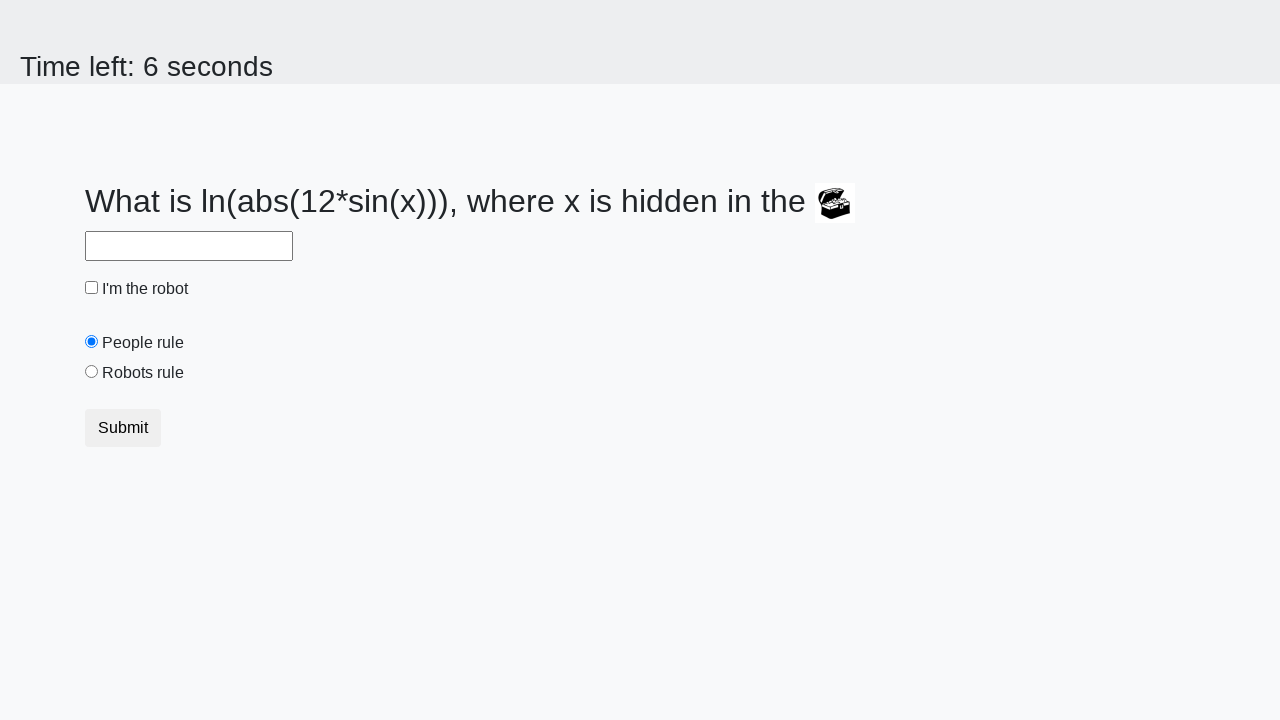

Filled answer field with calculated value: 2.4504290590569813 on #answer
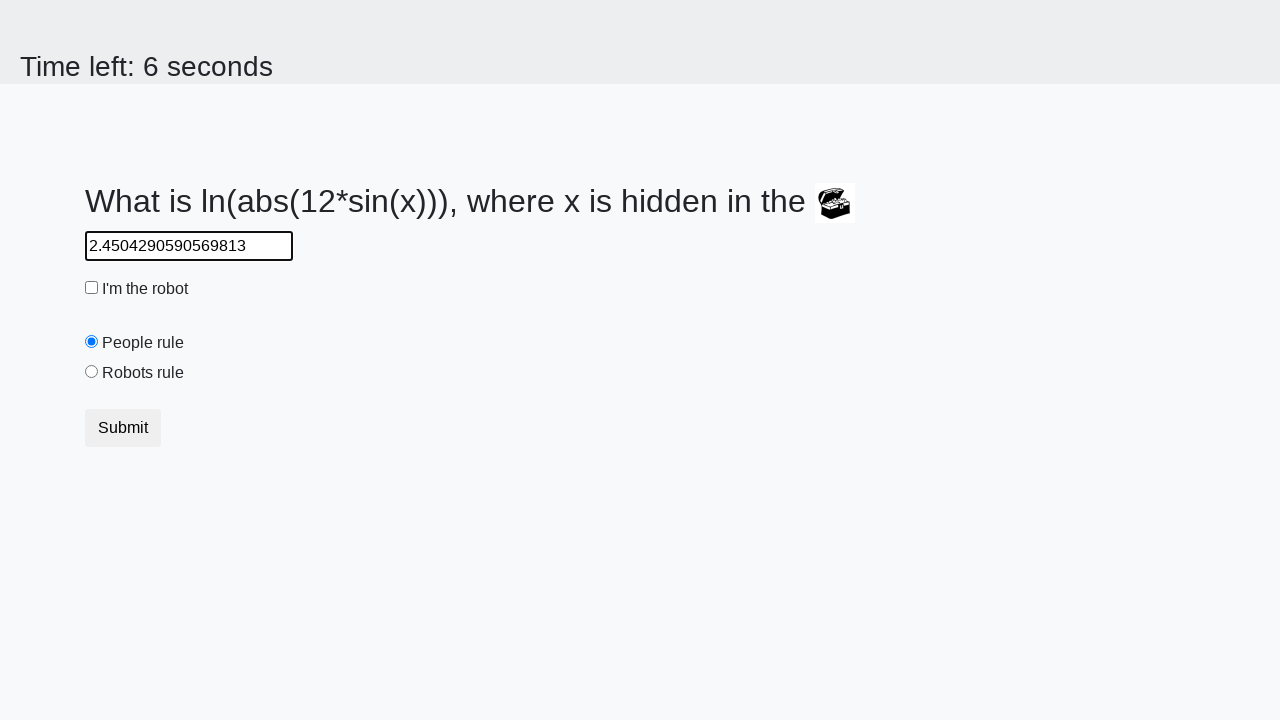

Checked the robot checkbox at (92, 288) on #robotCheckbox
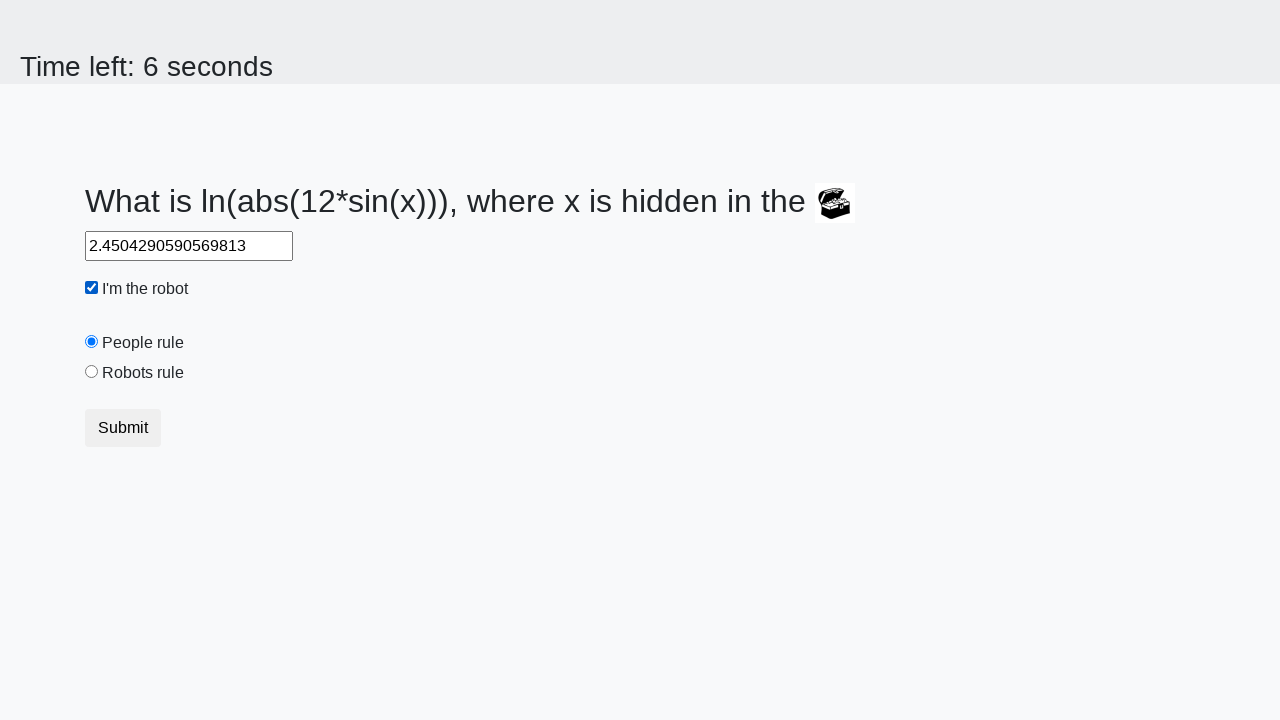

Selected the robots rule radio button at (92, 372) on #robotsRule
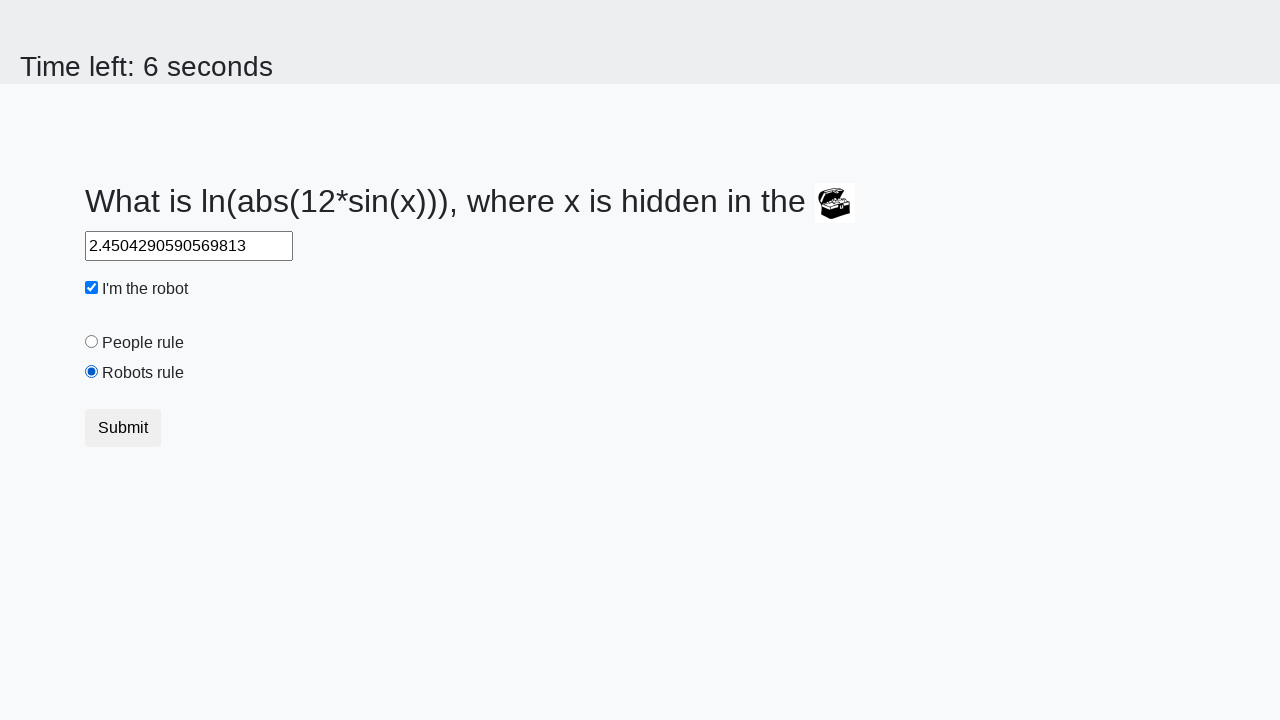

Clicked submit button to submit the form at (123, 428) on [type='submit']
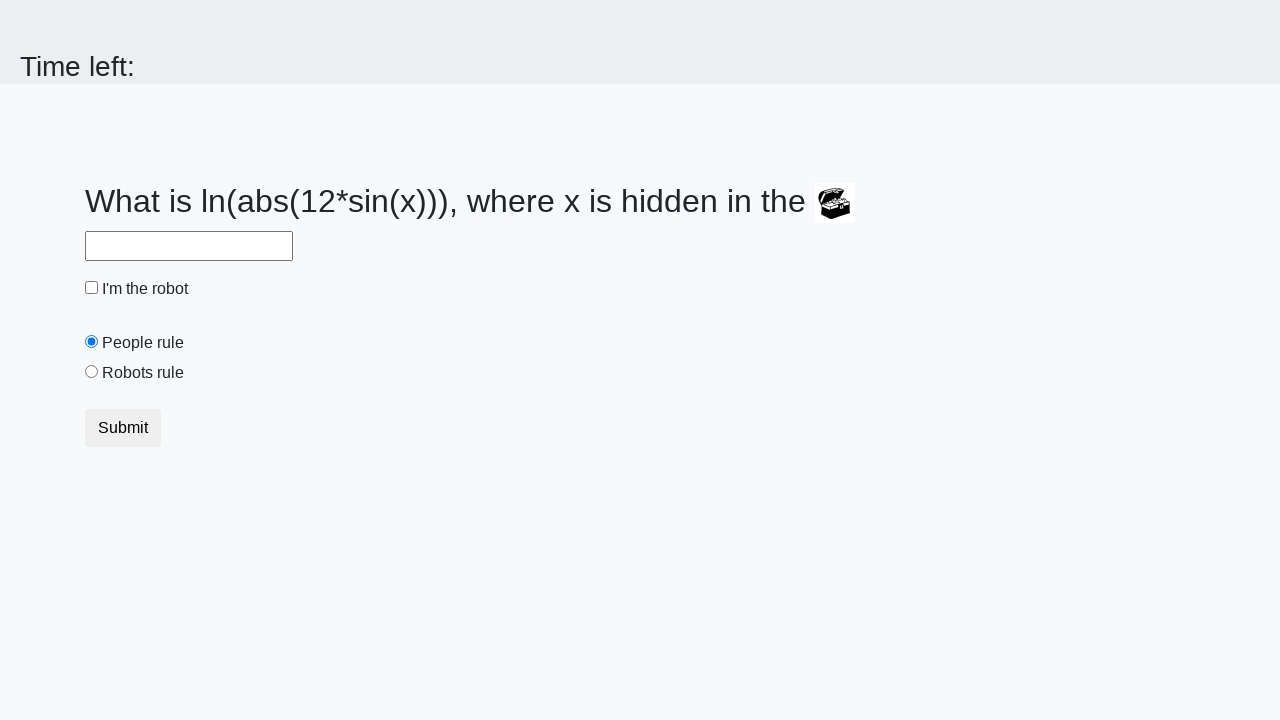

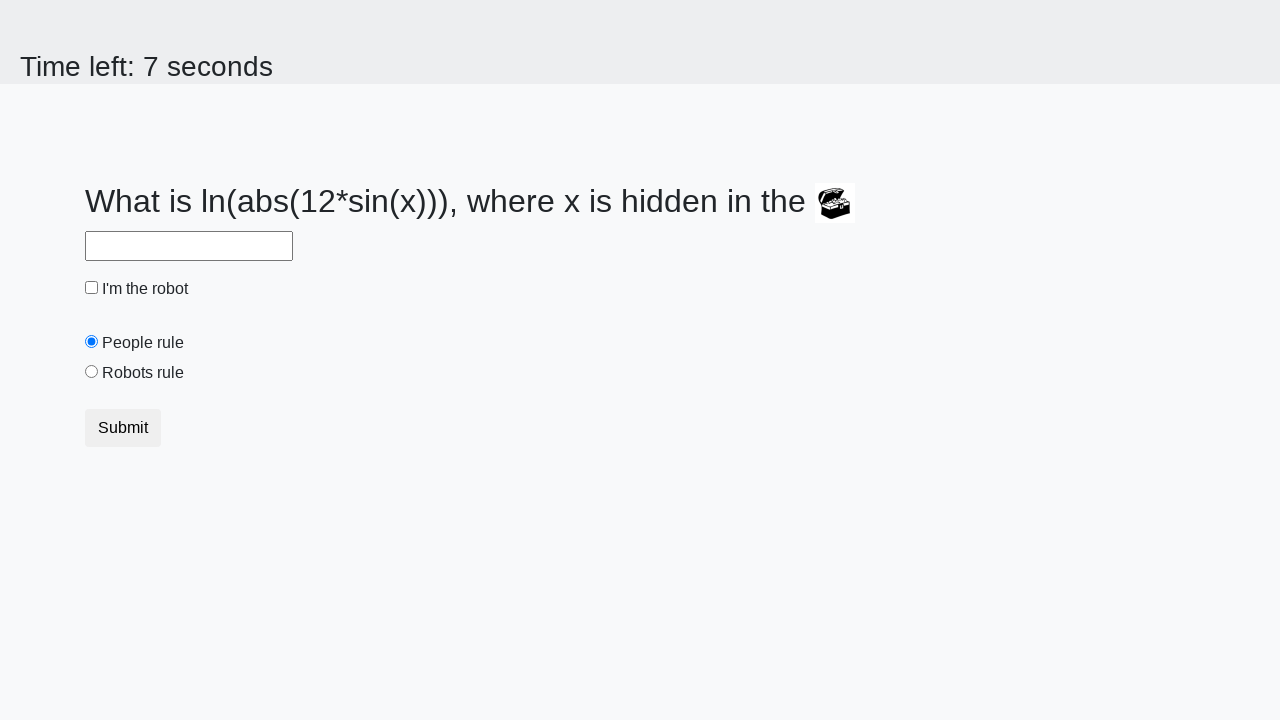